Tests slider interaction by dragging it to change the value and then submitting the form

Starting URL: https://www.selenium.dev/selenium/web/web-form.html

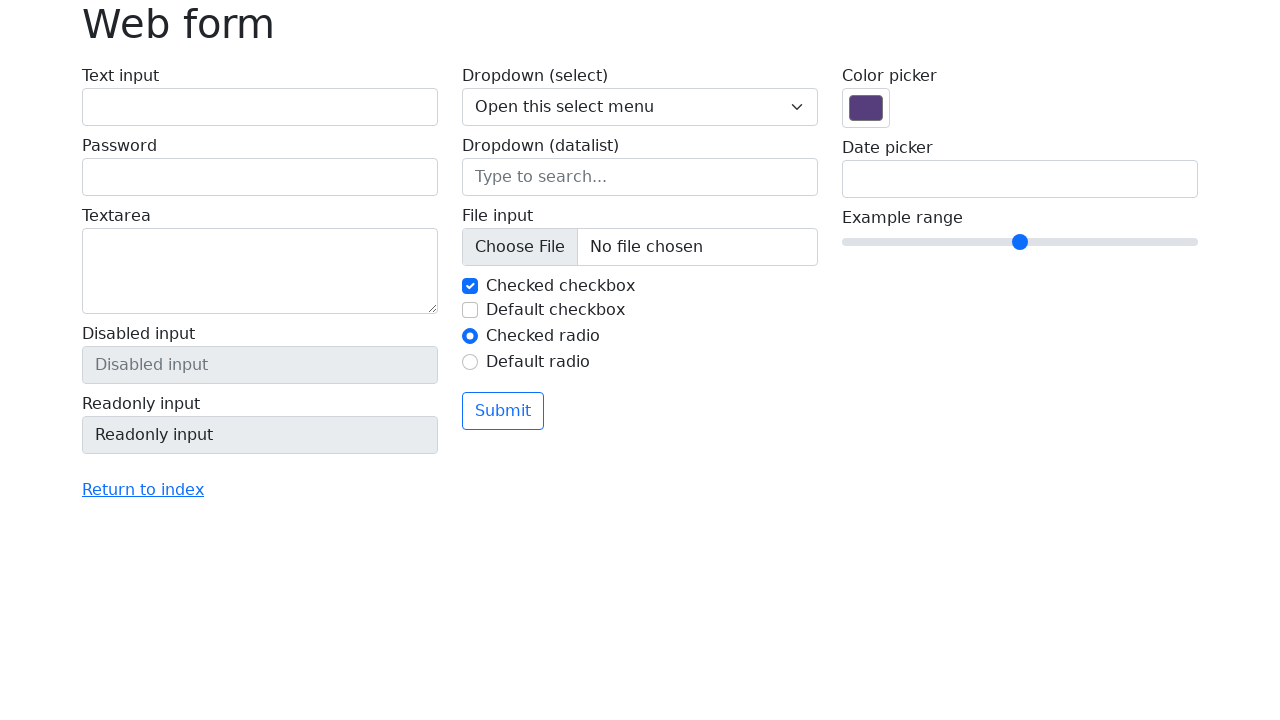

Located the range slider element
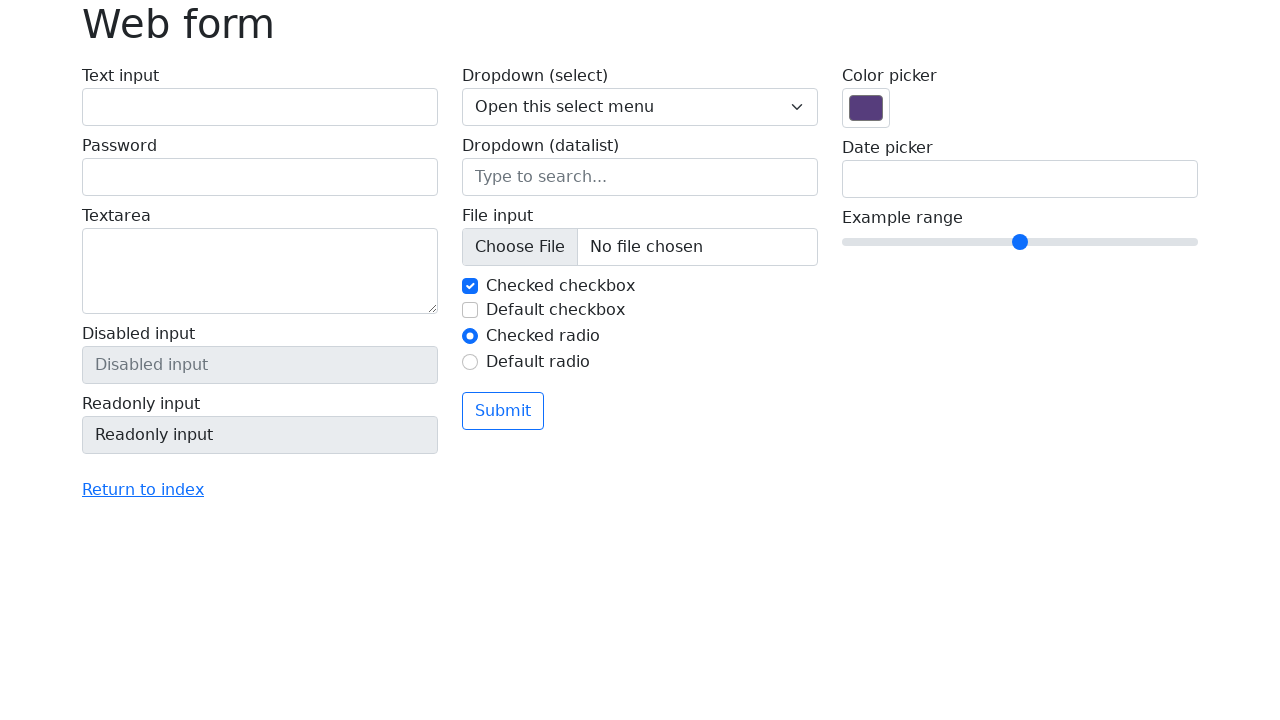

Retrieved slider bounding box for drag calculations
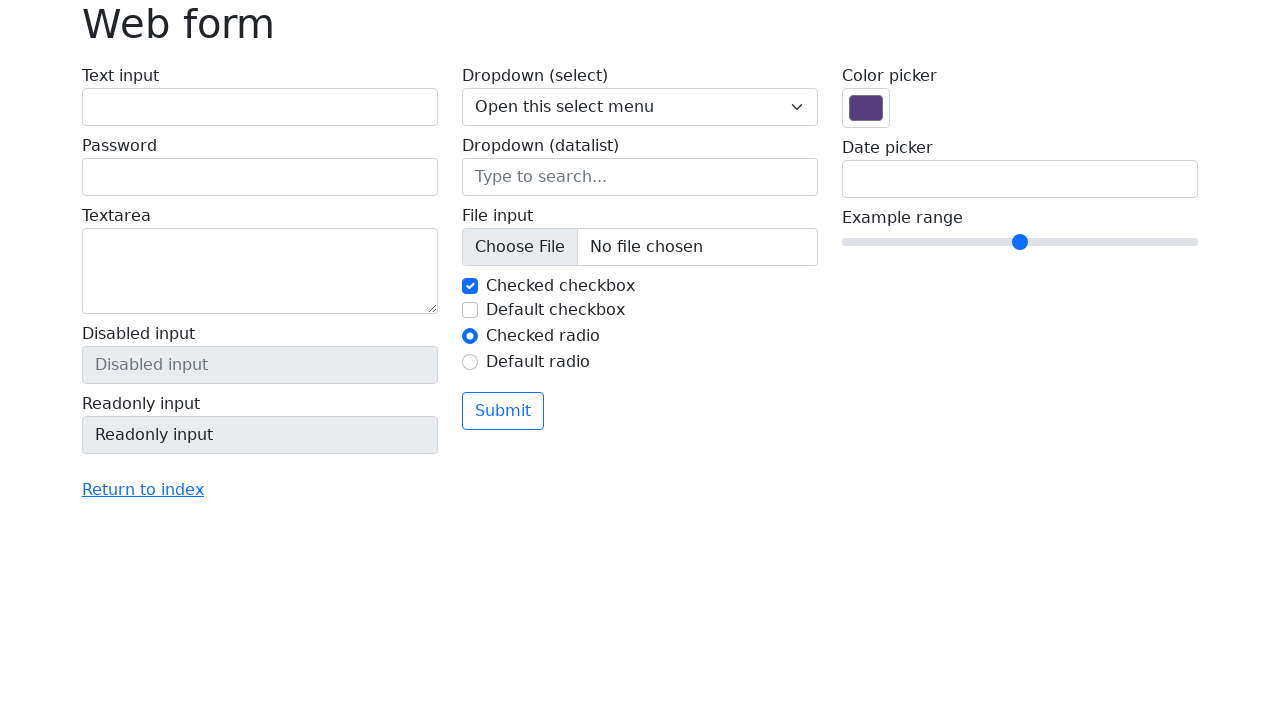

Moved mouse to slider center position at (1020, 242)
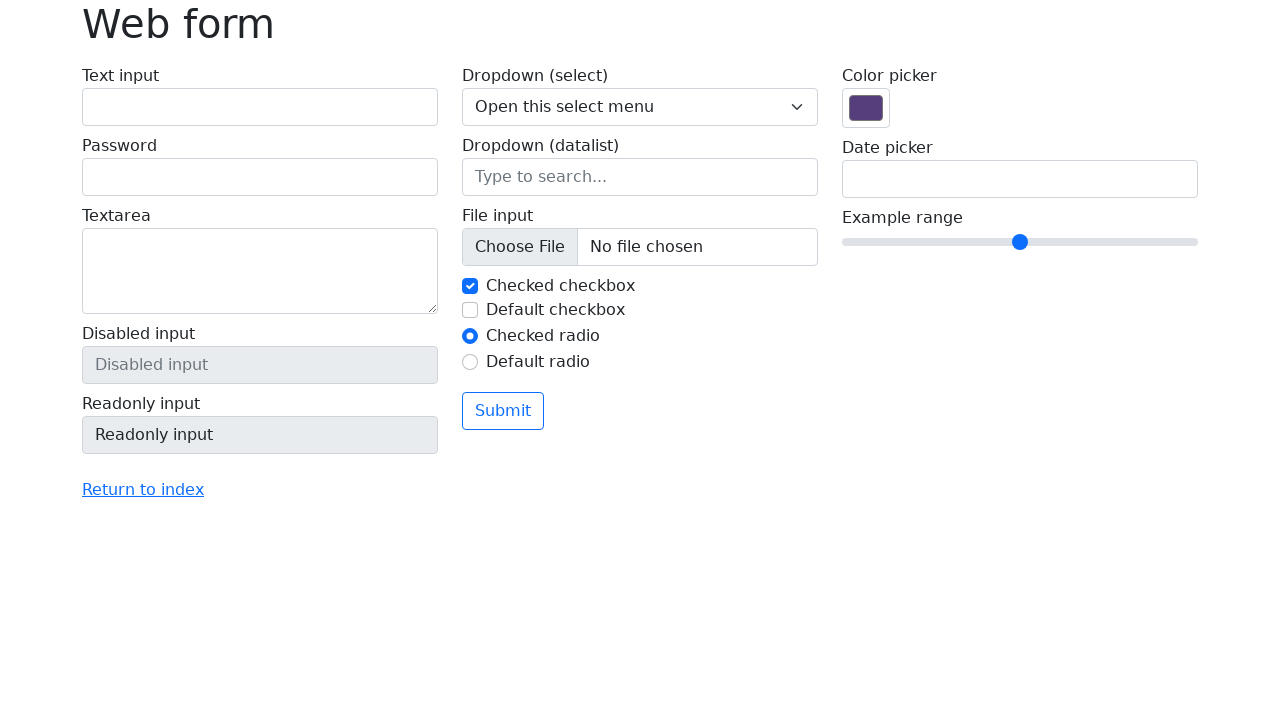

Pressed down mouse button on slider at (1020, 242)
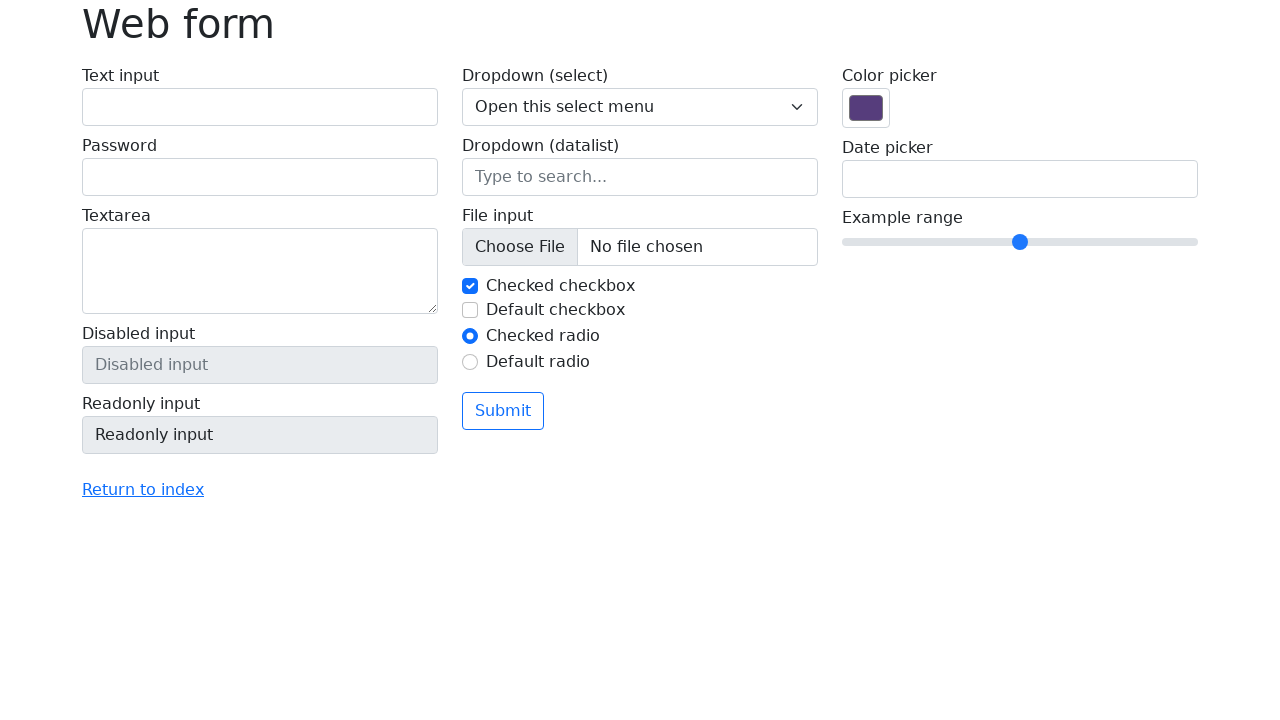

Dragged slider to the right by 25 pixels at (1045, 242)
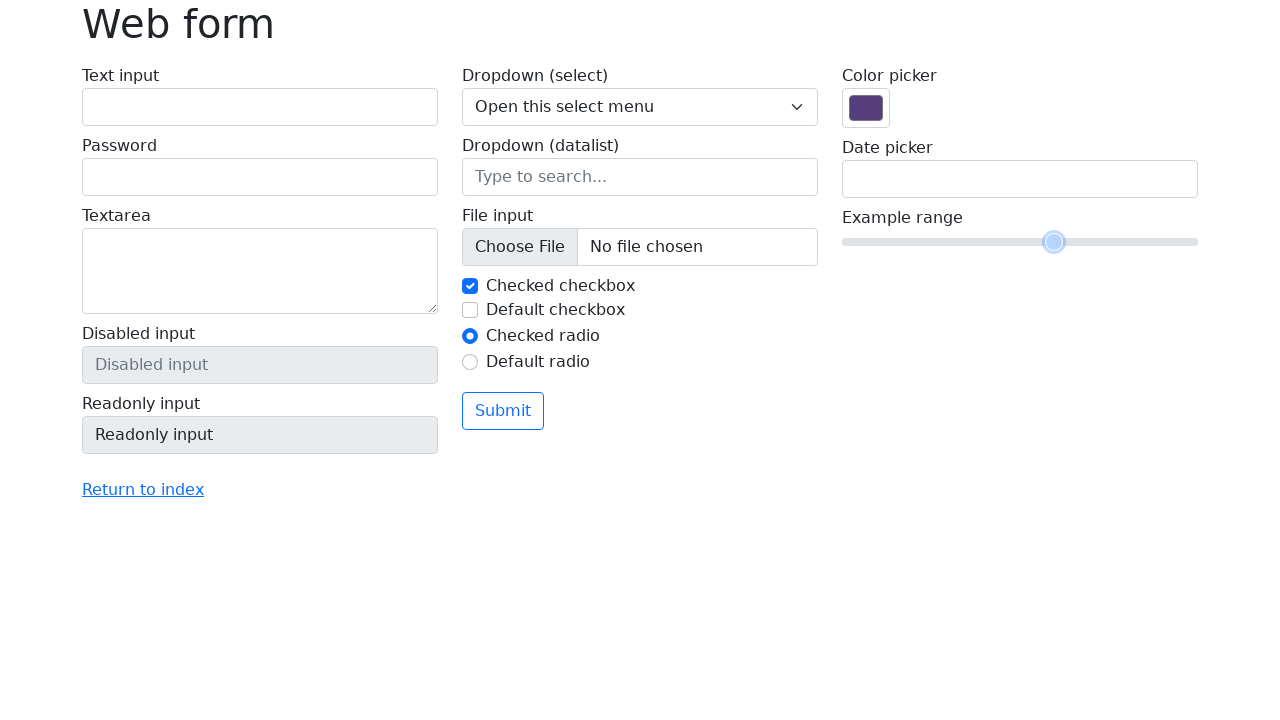

Released mouse button to complete slider drag at (1045, 242)
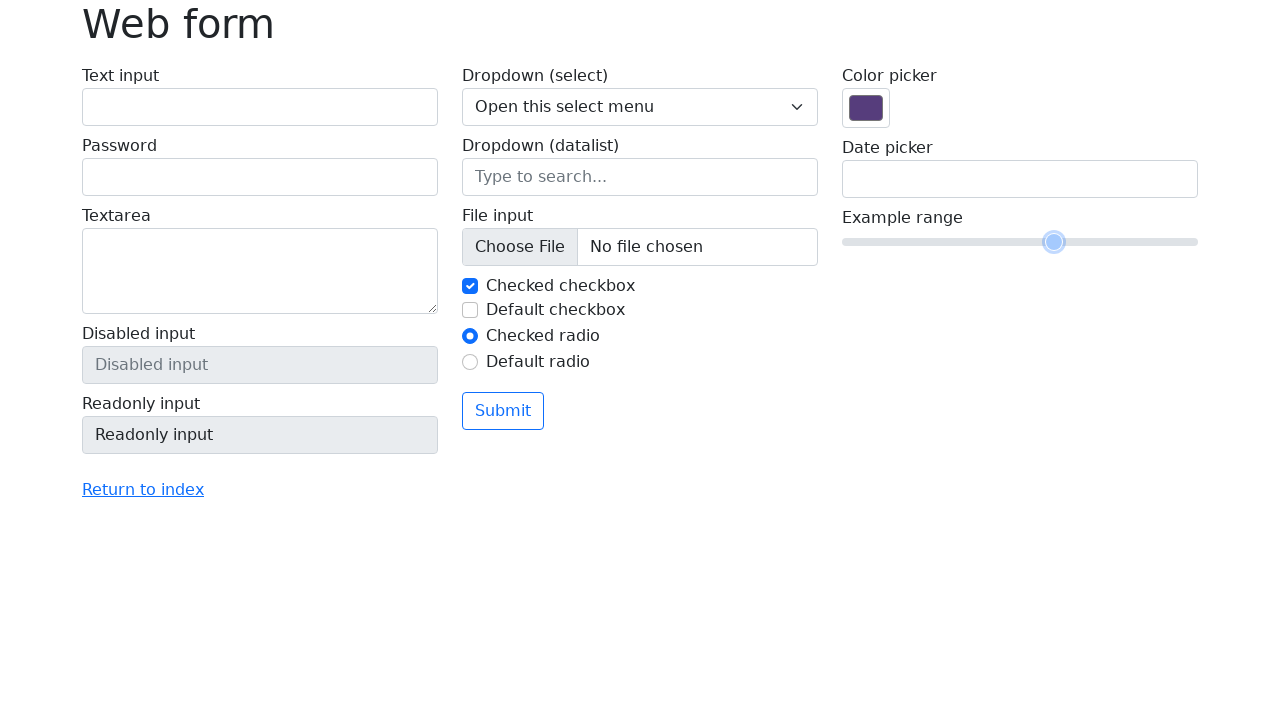

Clicked the submit button to submit form at (503, 411) on button[type='submit']
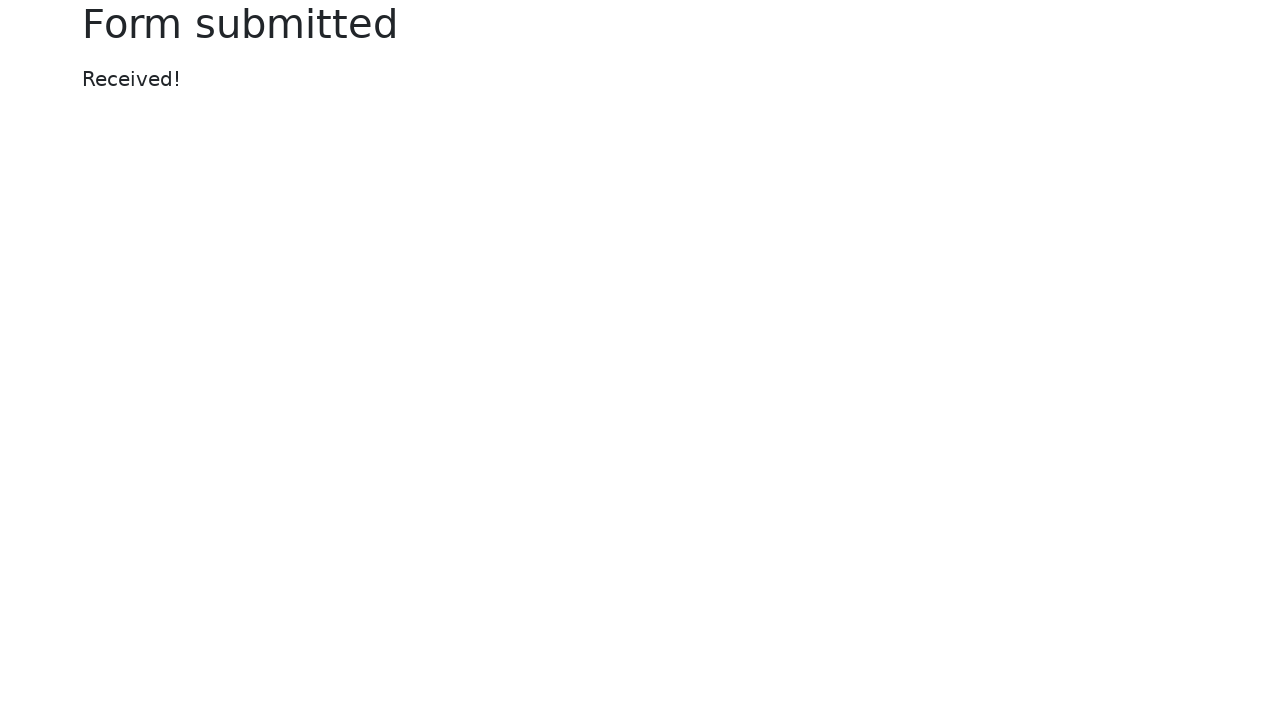

Form submitted and page loaded successfully
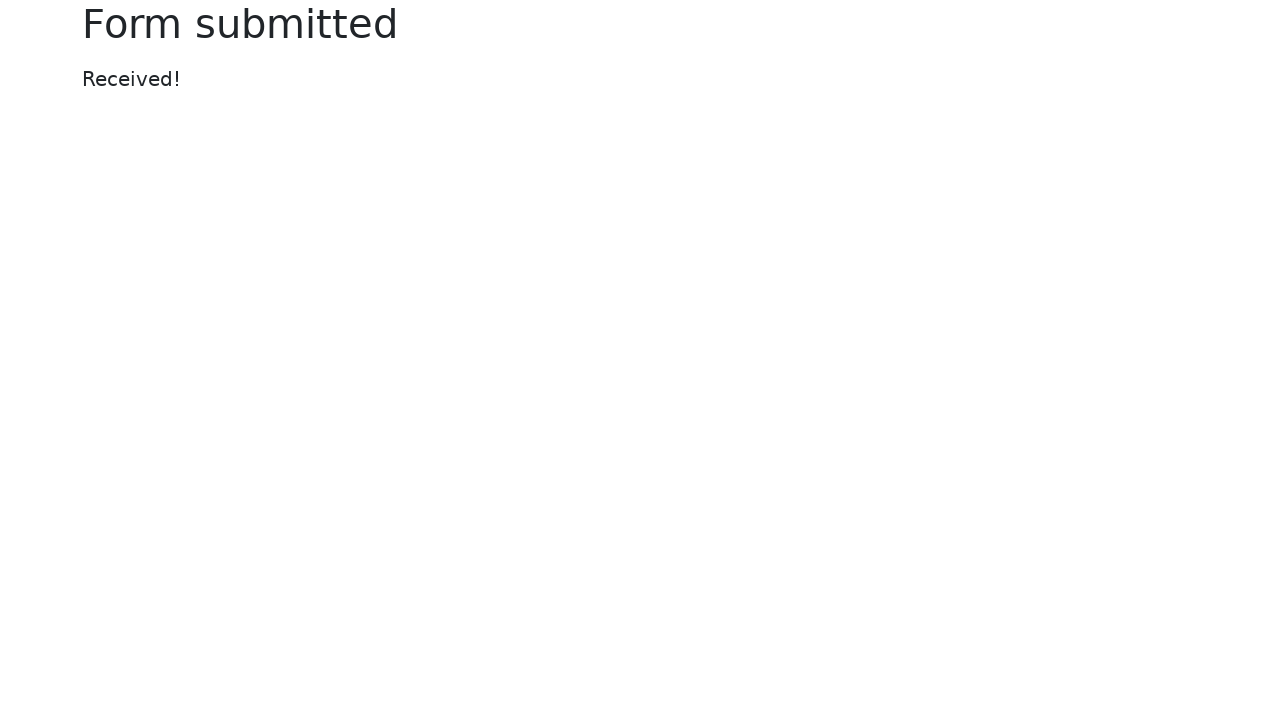

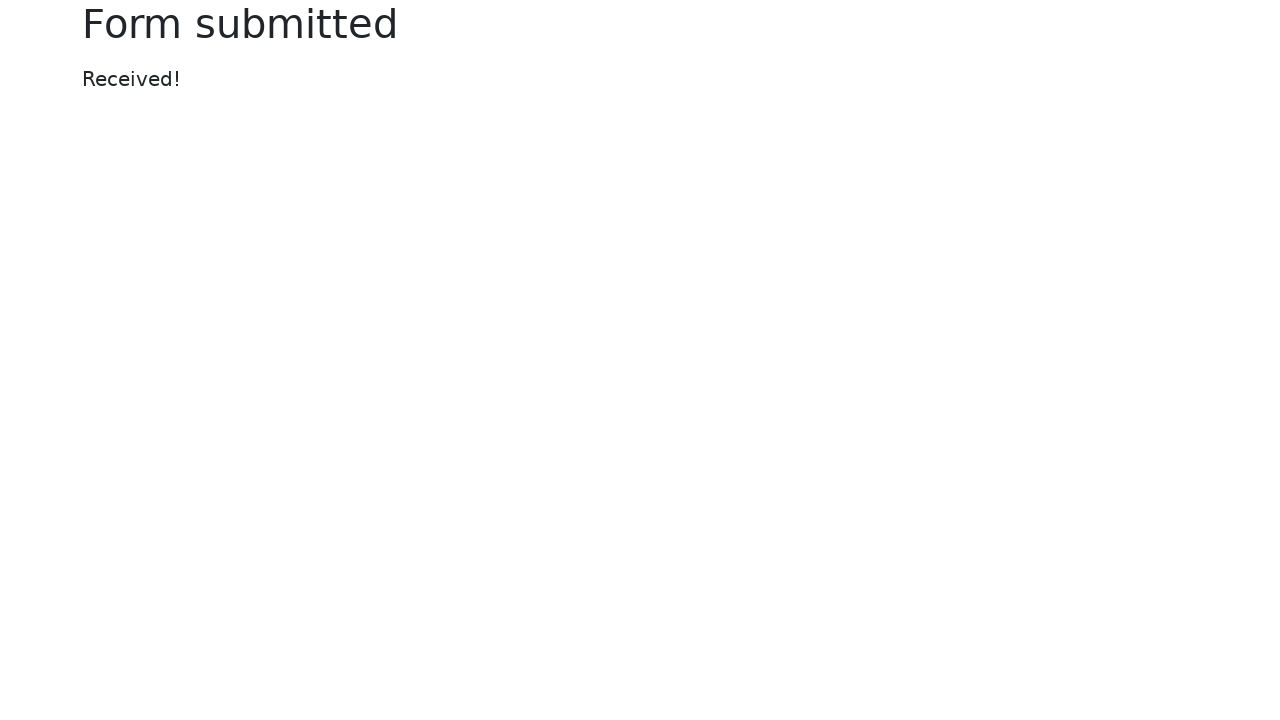